Tests drag and drop functionality by dragging an element onto a droppable target within an iframe on jQuery UI demo page

Starting URL: http://jqueryui.com/droppable/

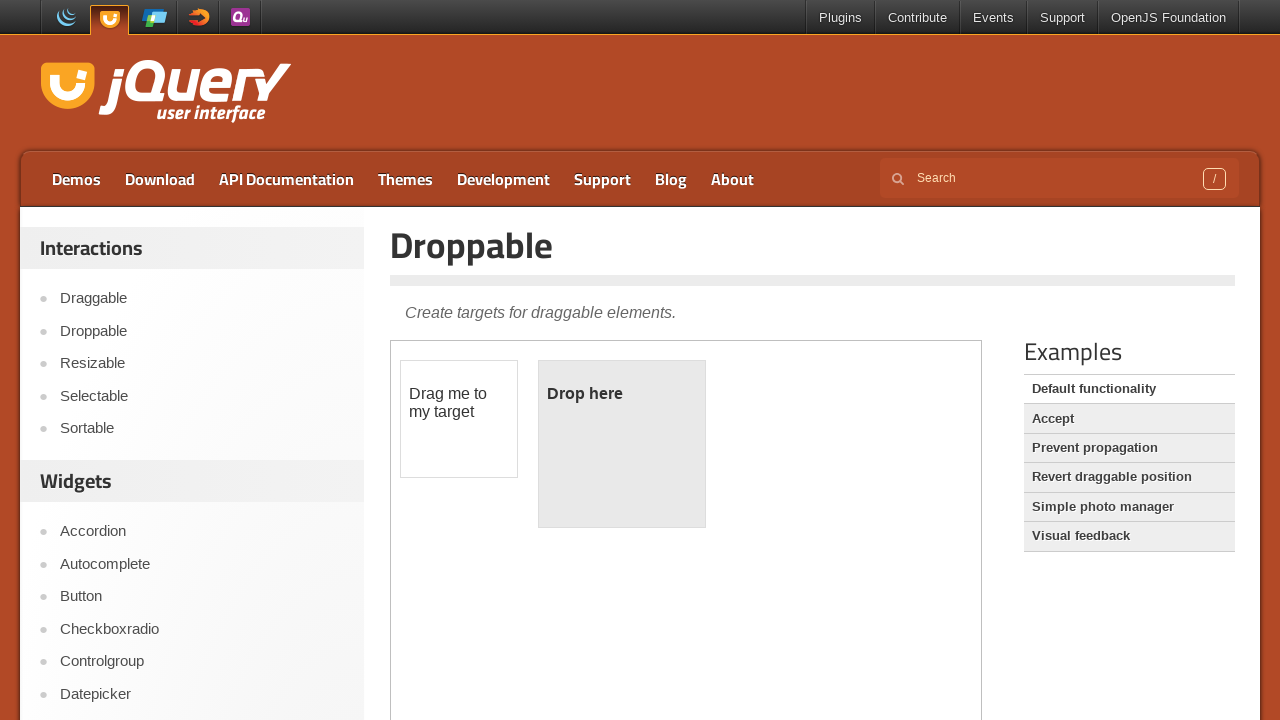

Navigated to jQuery UI droppable demo page
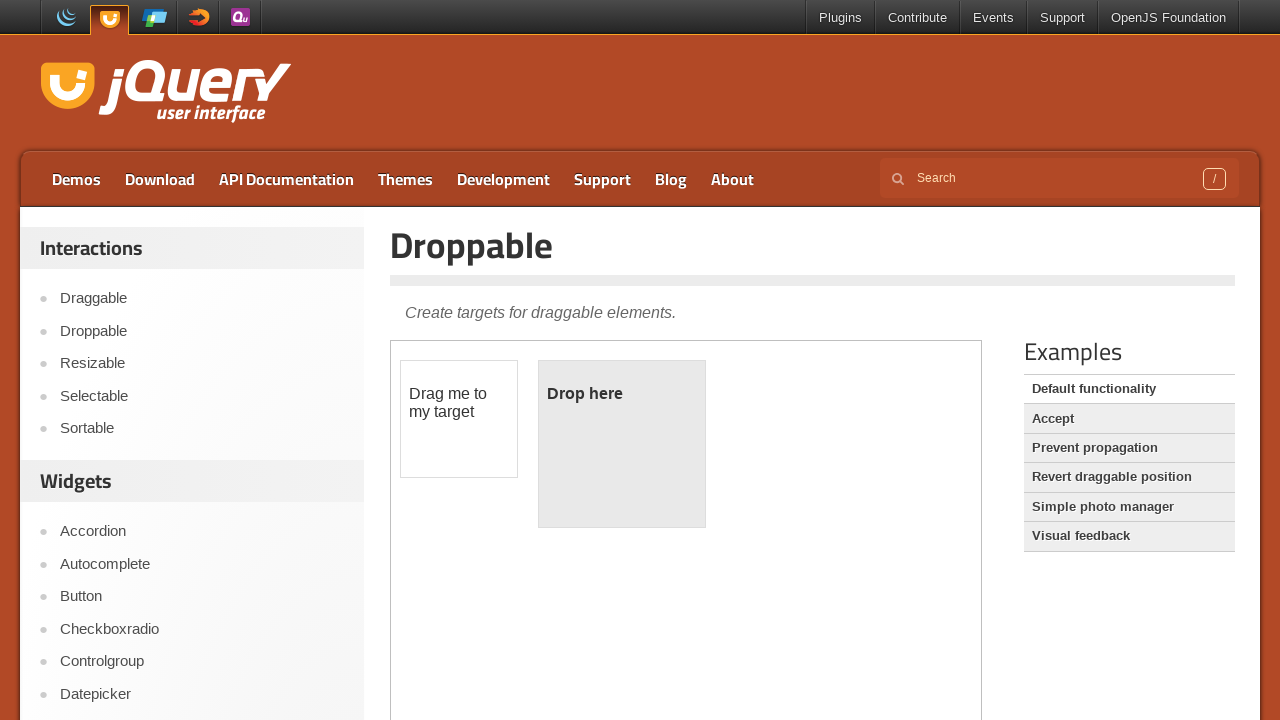

Located demo iframe
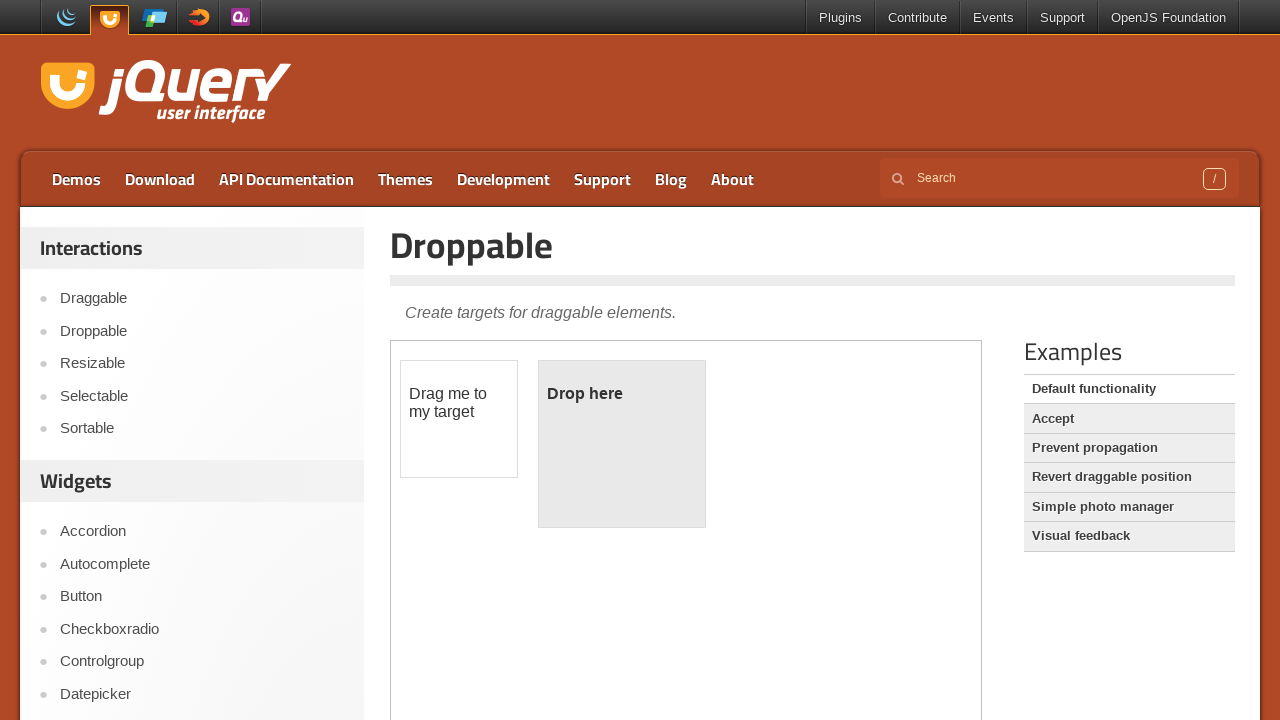

Draggable element is visible and ready
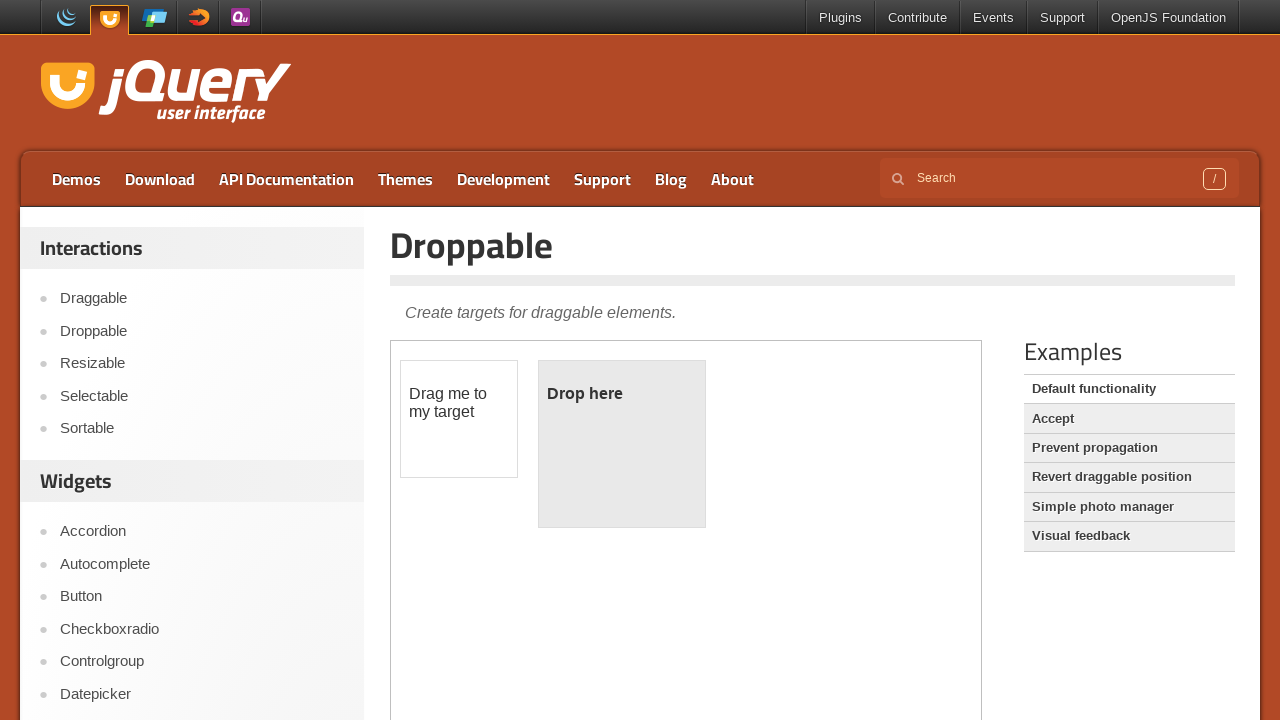

Located draggable source element
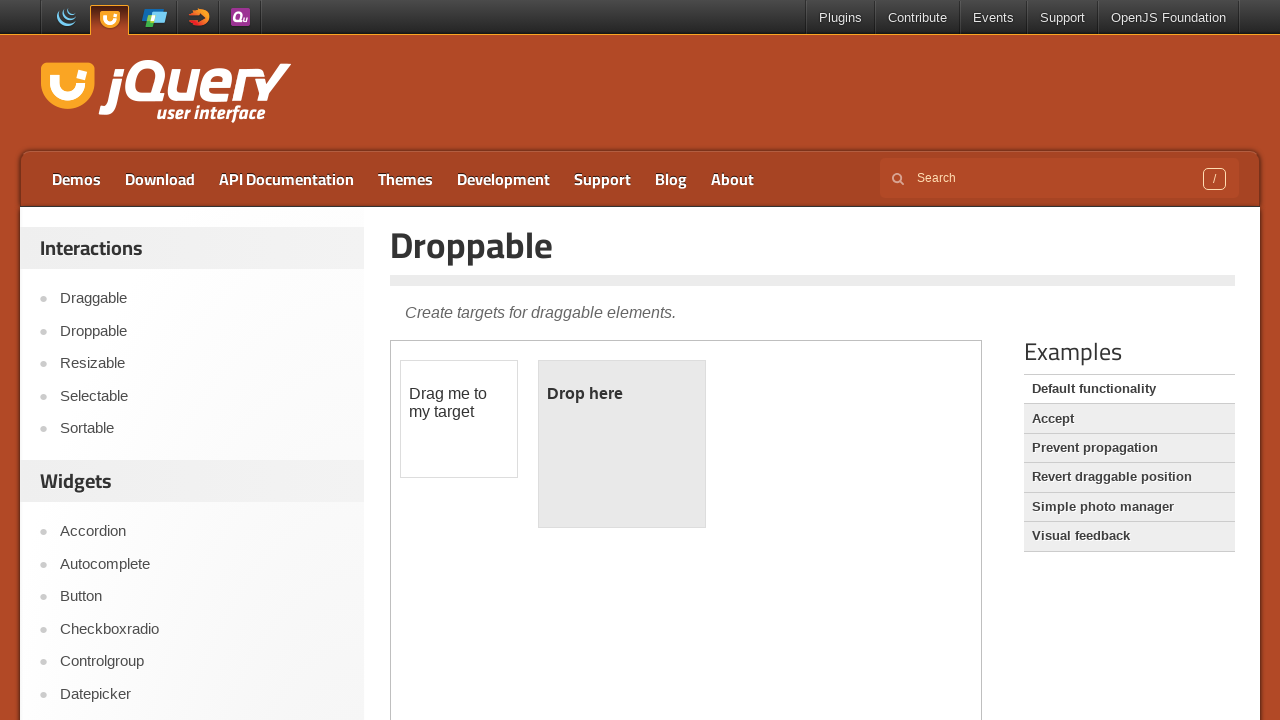

Located droppable target element
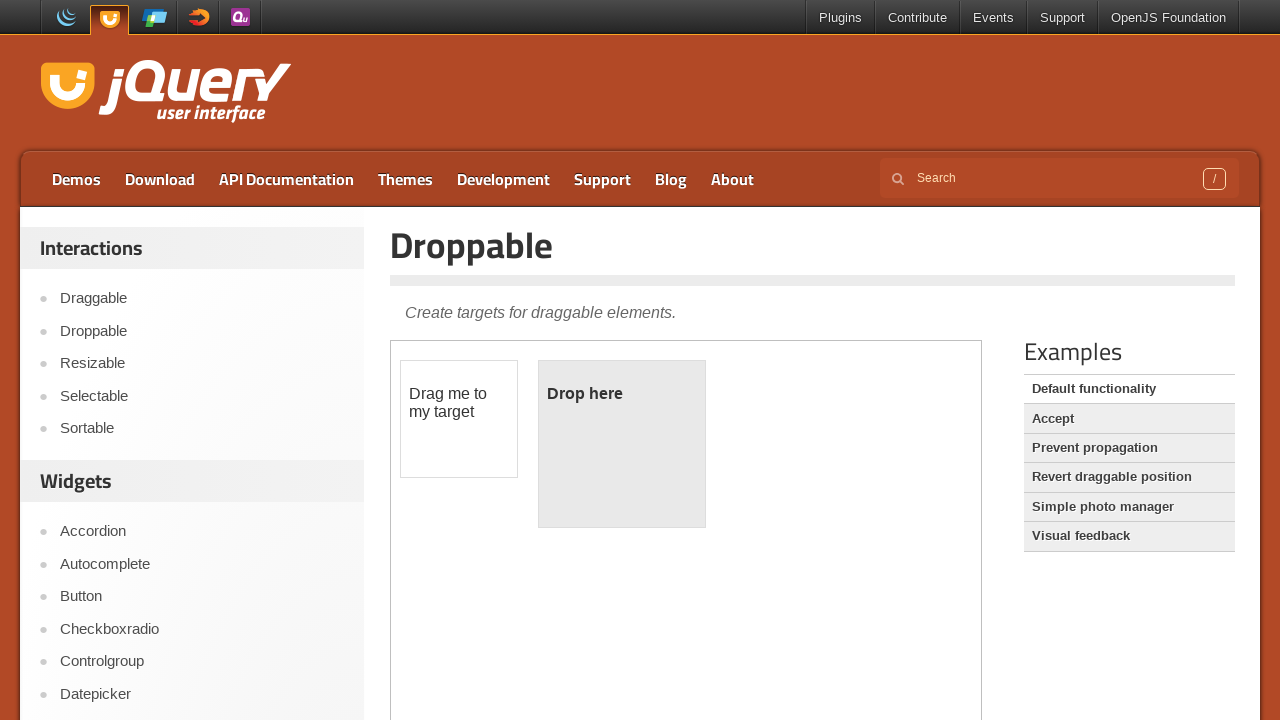

Dragged draggable element onto droppable target at (622, 444)
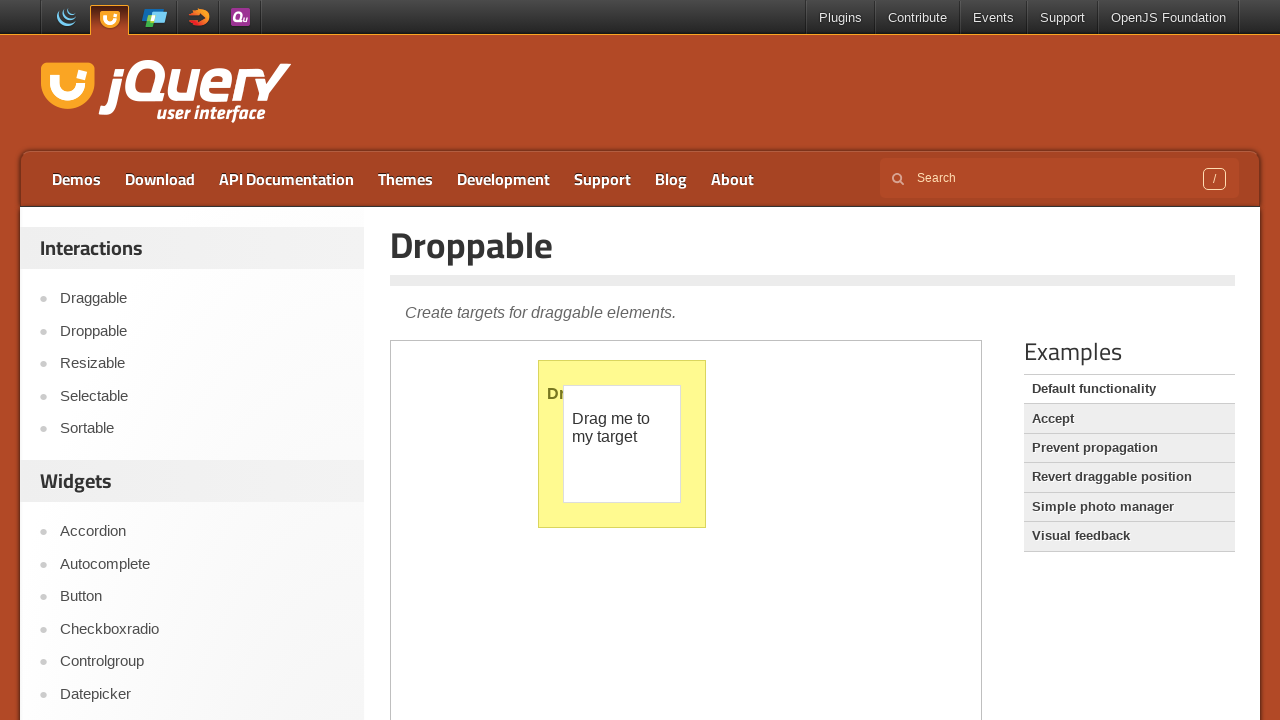

Waited 500ms for drag and drop animation to complete
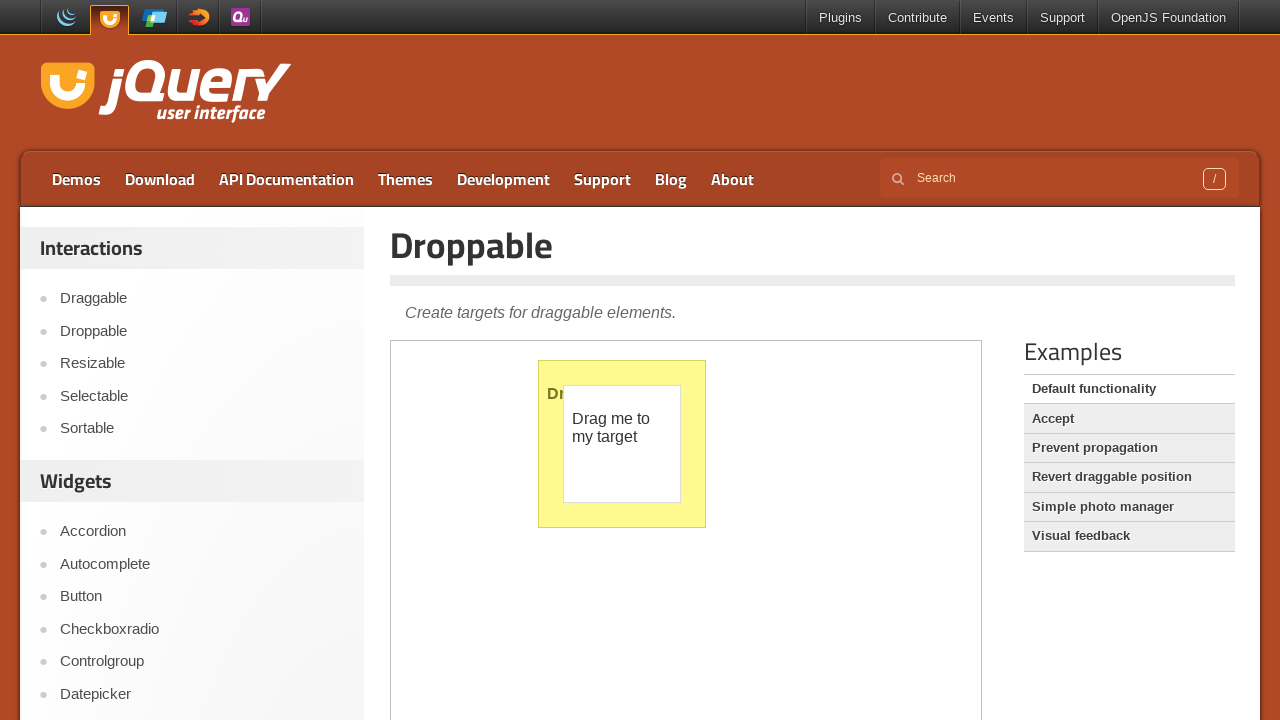

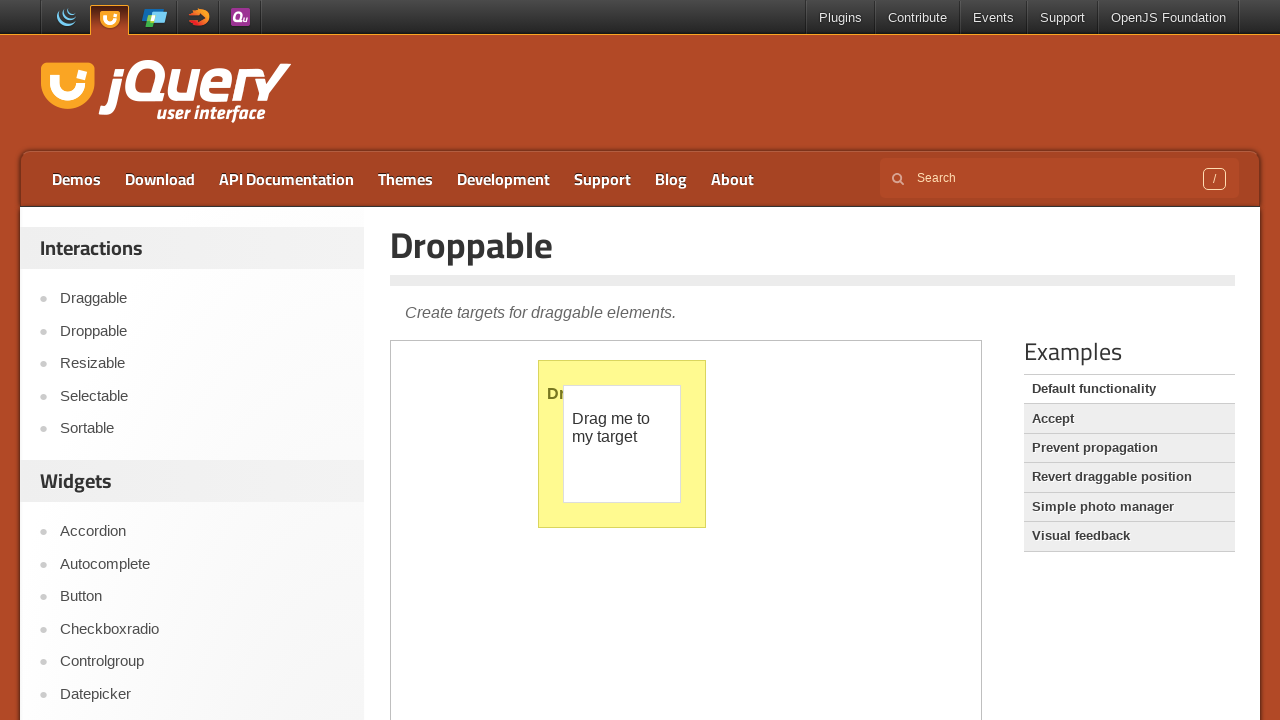